Tests checkbox functionality by checking and unchecking a checkbox and verifying its state

Starting URL: http://qaclickacademy.com/practice.php

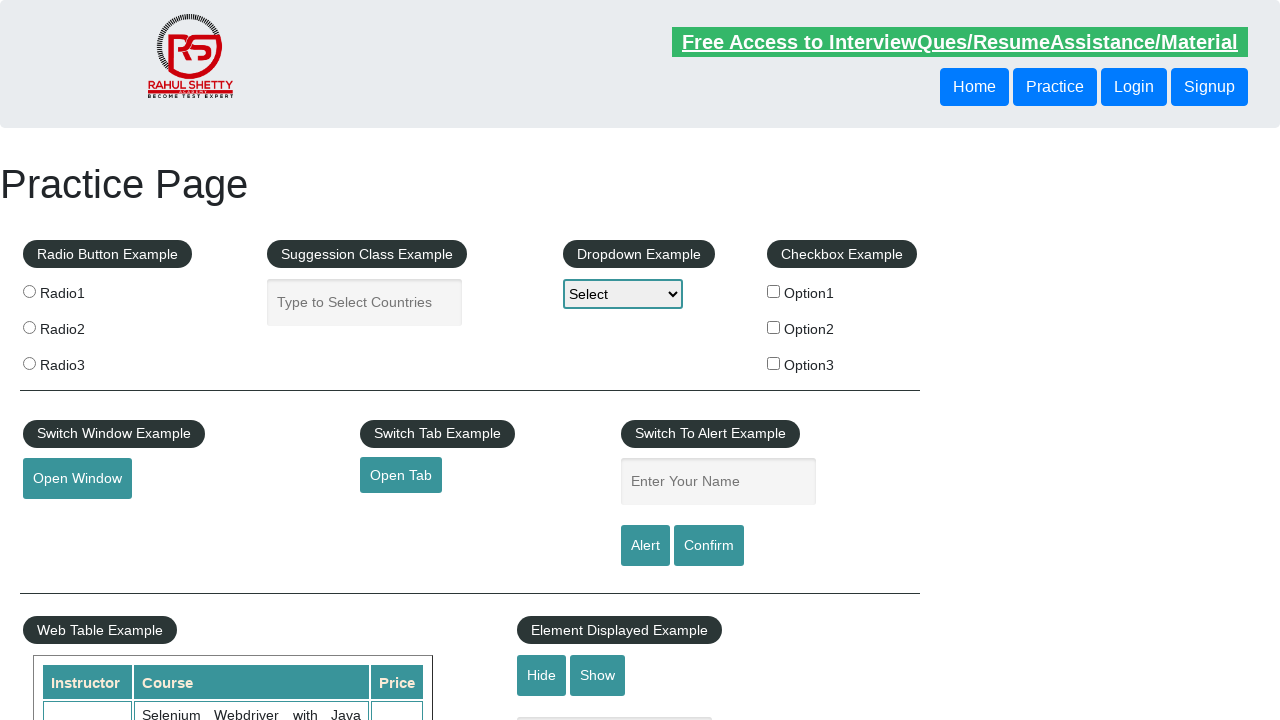

Clicked checkbox #checkBoxOption1 to check it at (774, 291) on #checkBoxOption1
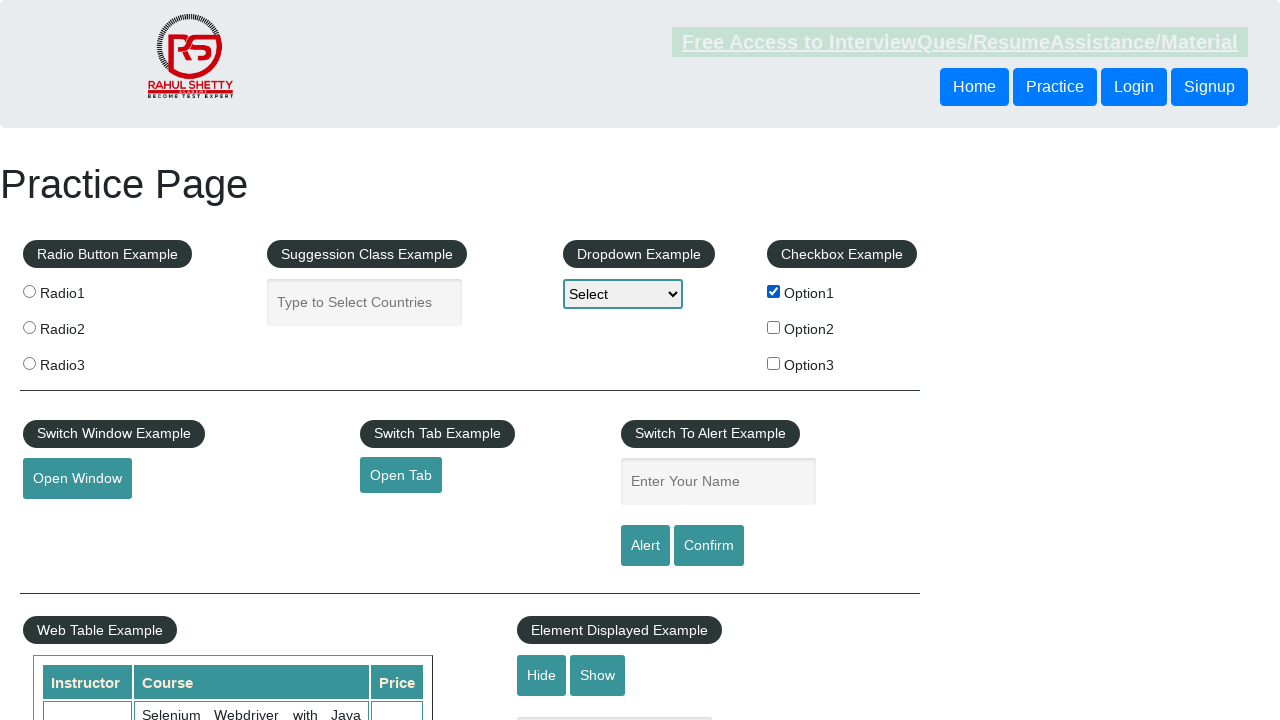

Verified checkbox #checkBoxOption1 is selected
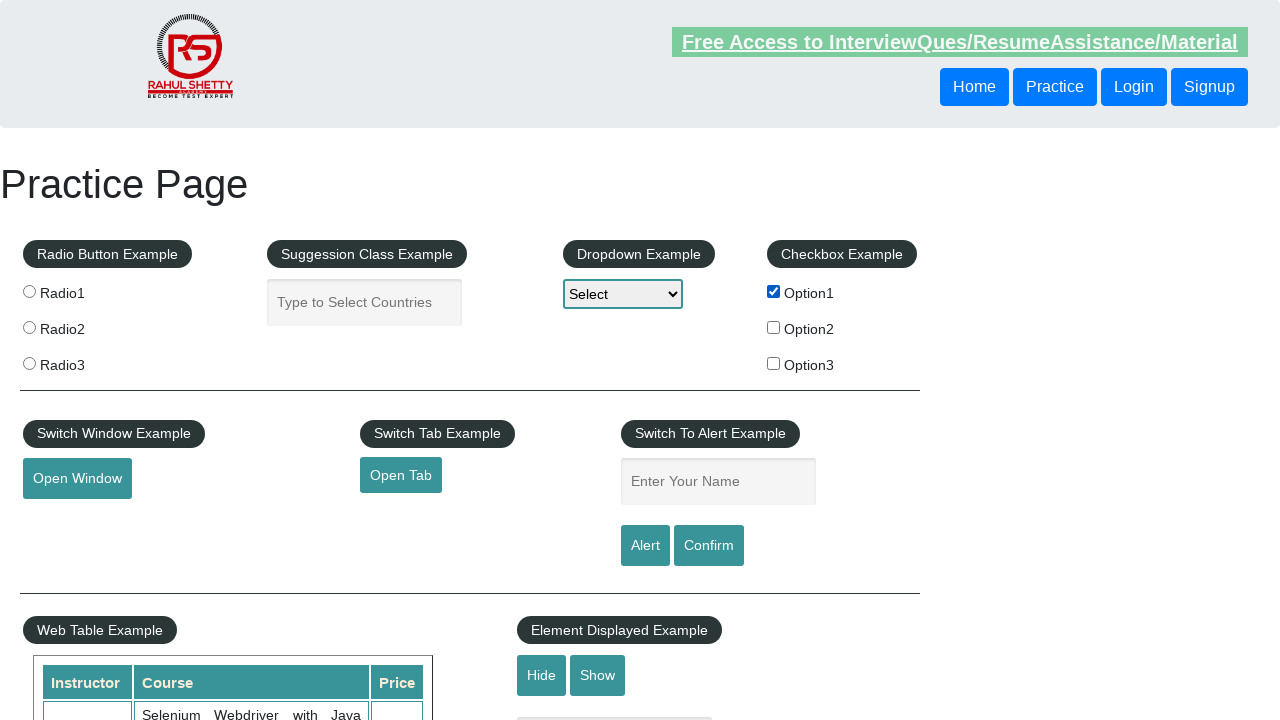

Clicked checkbox #checkBoxOption1 again to uncheck it at (774, 291) on #checkBoxOption1
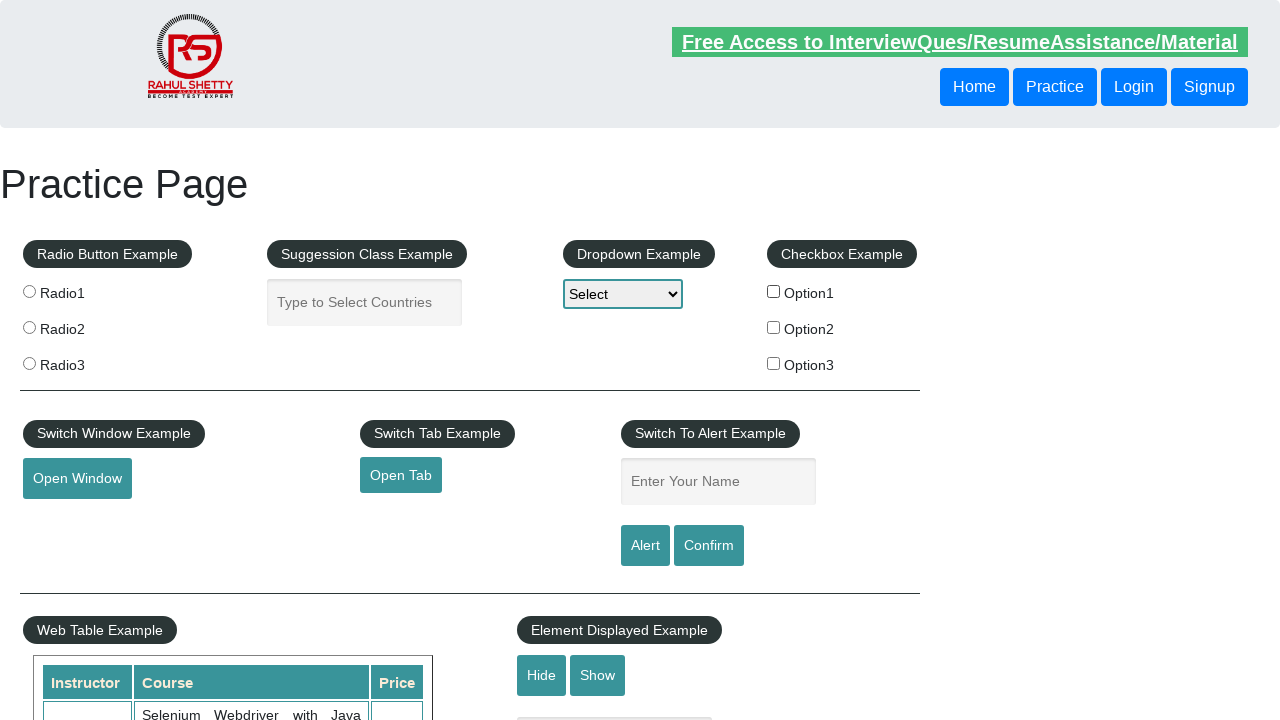

Verified checkbox #checkBoxOption1 is not selected
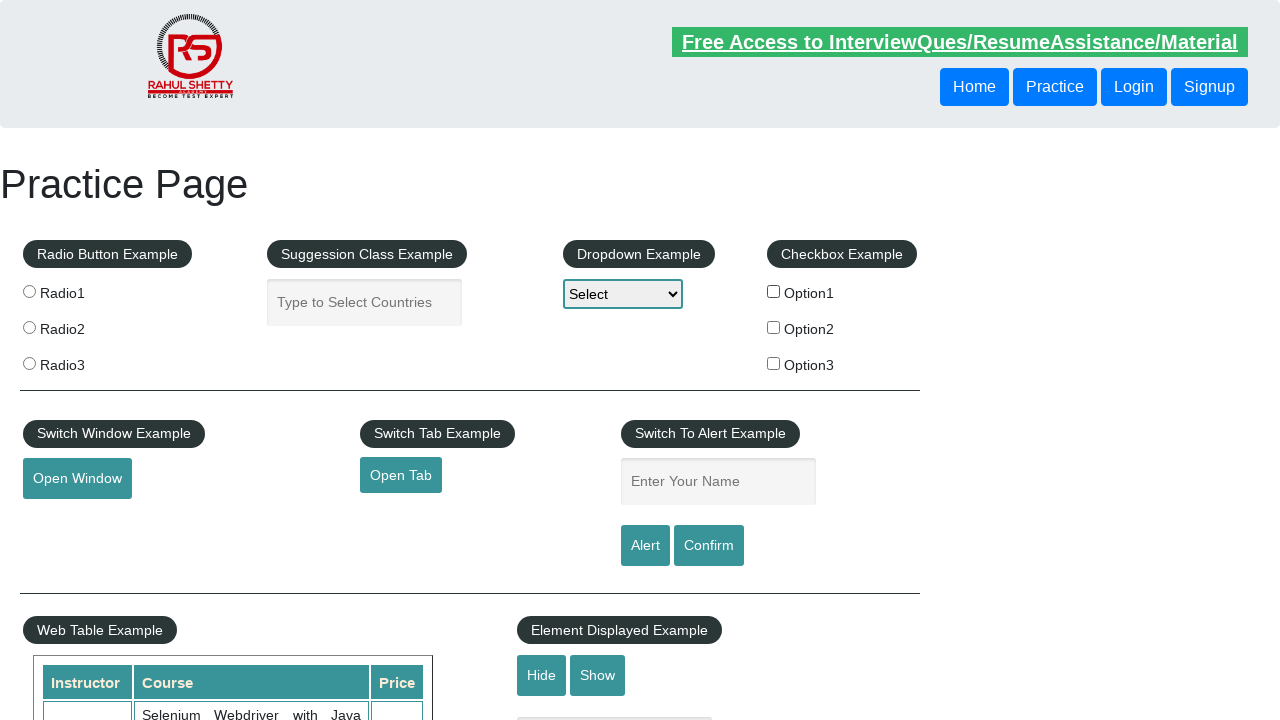

Located all checkboxes on the page
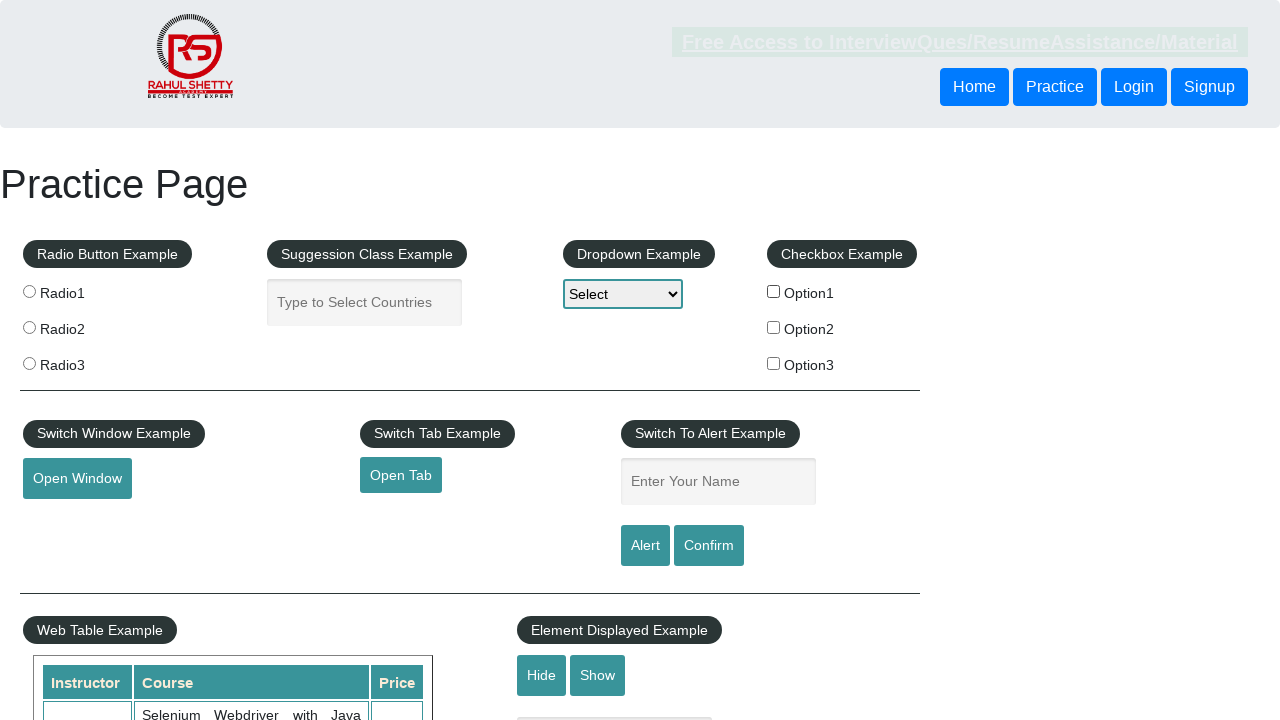

Counted total checkboxes: 3
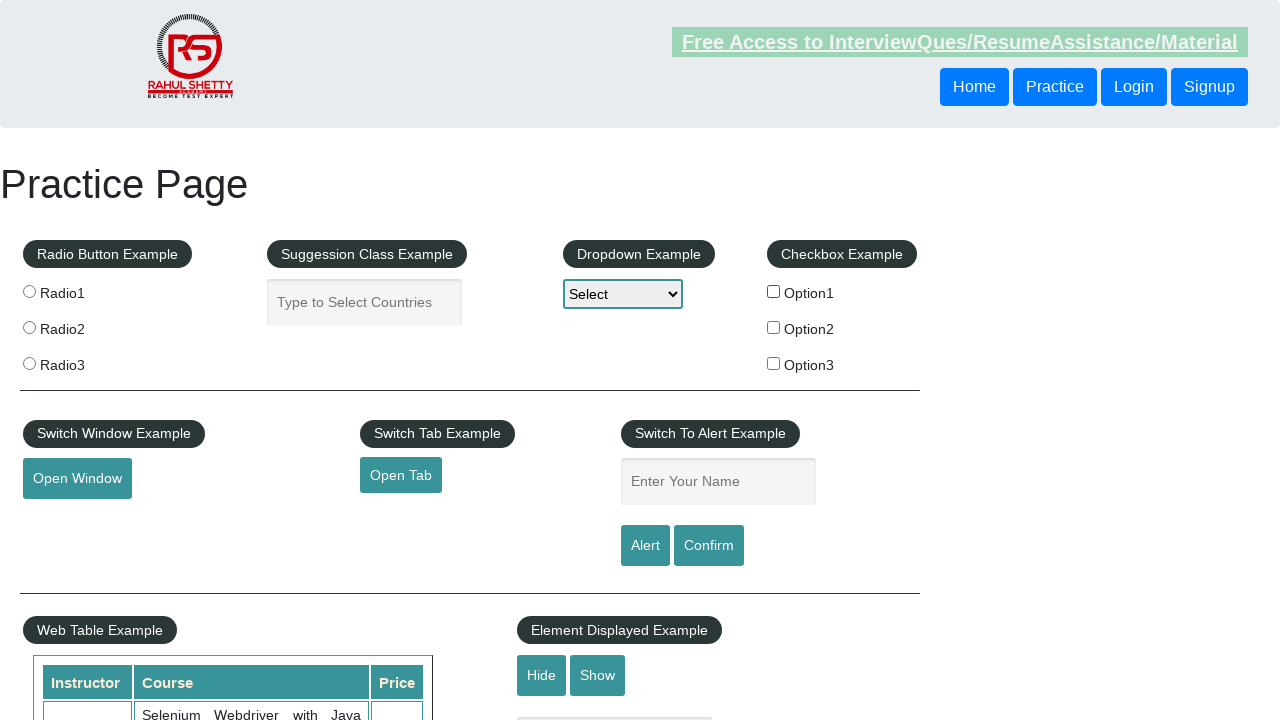

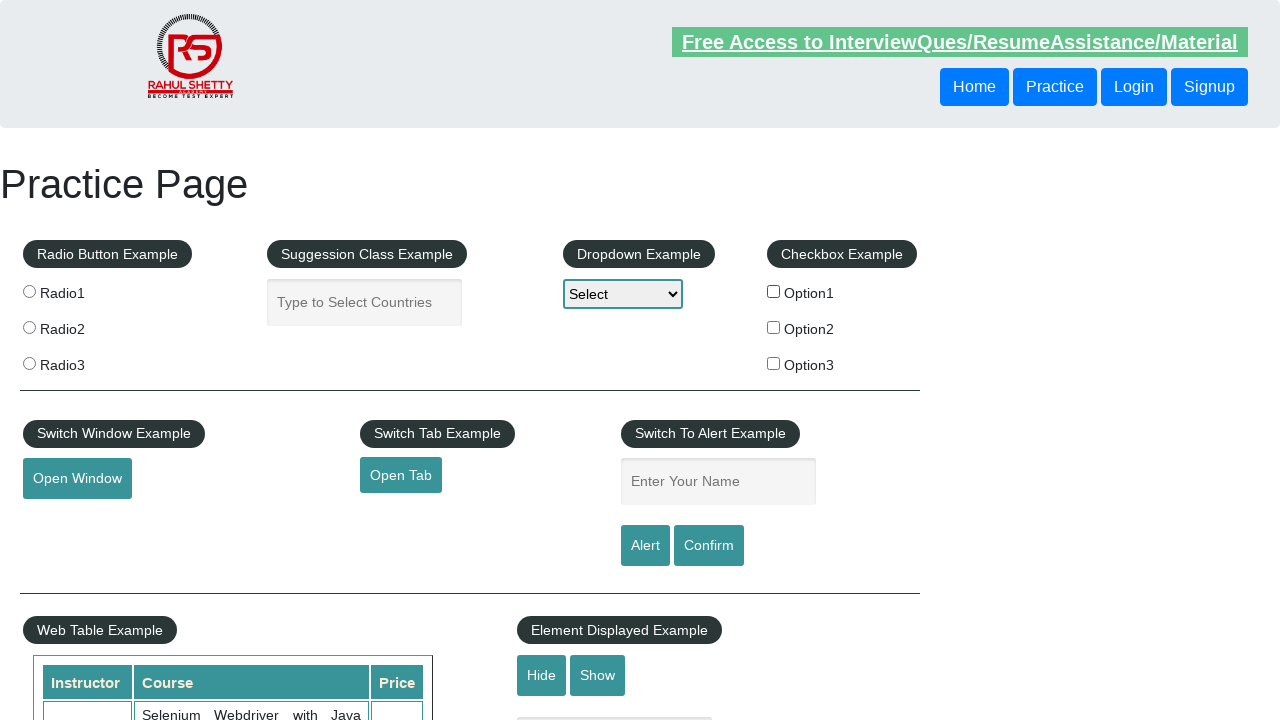